Tests calendar date picker functionality by navigating through months and selecting a specific date

Starting URL: https://www.hyrtutorials.com/p/calendar-practice.html

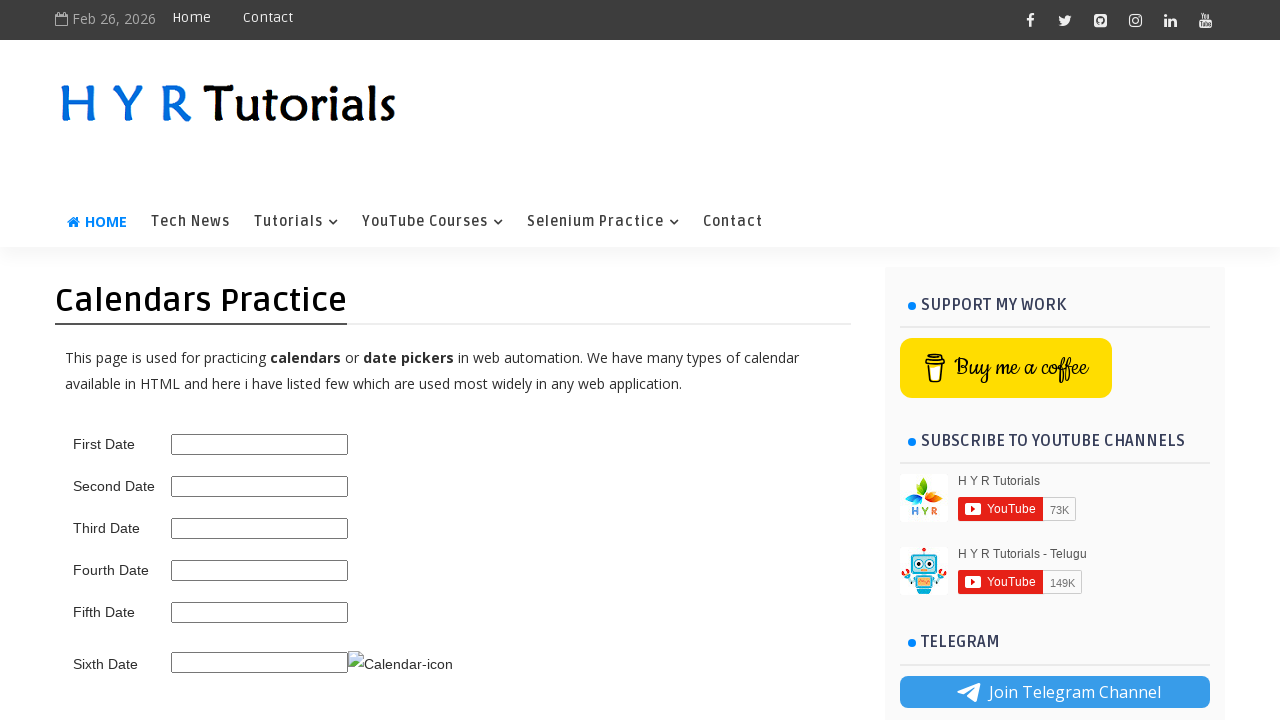

Clicked first date picker to open calendar at (260, 444) on #first_date_picker
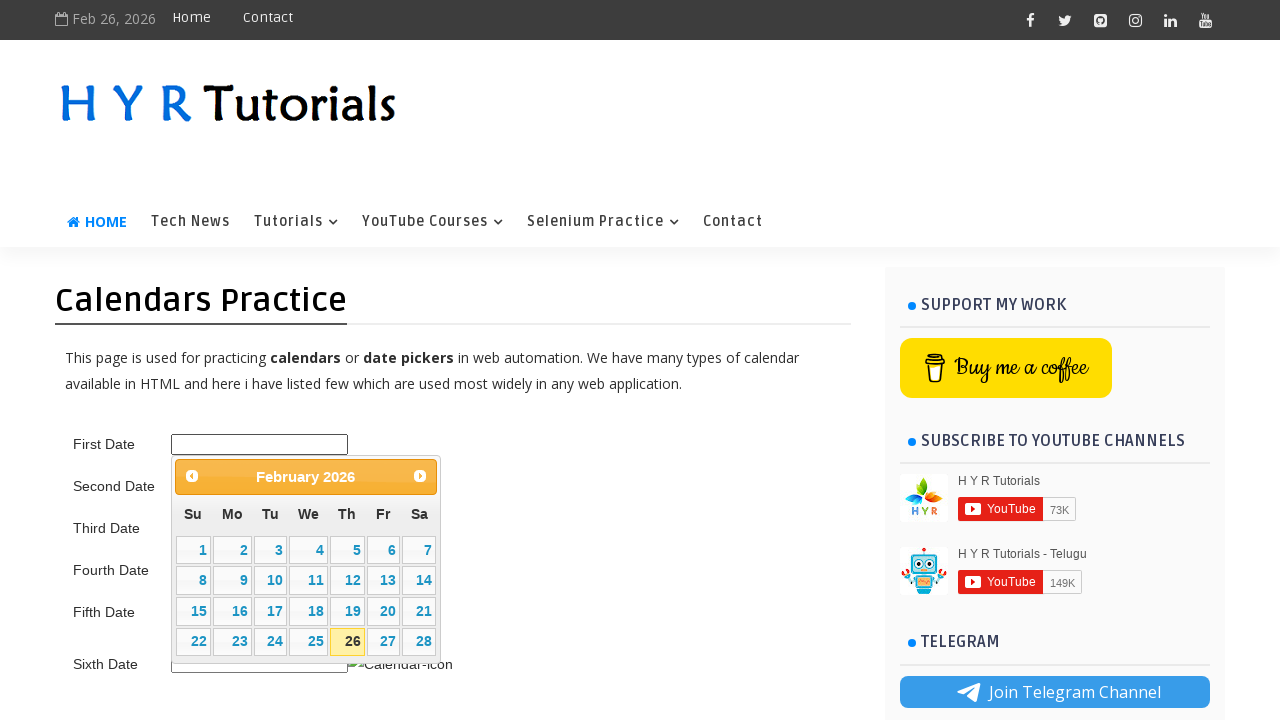

Calendar became visible with date picker title
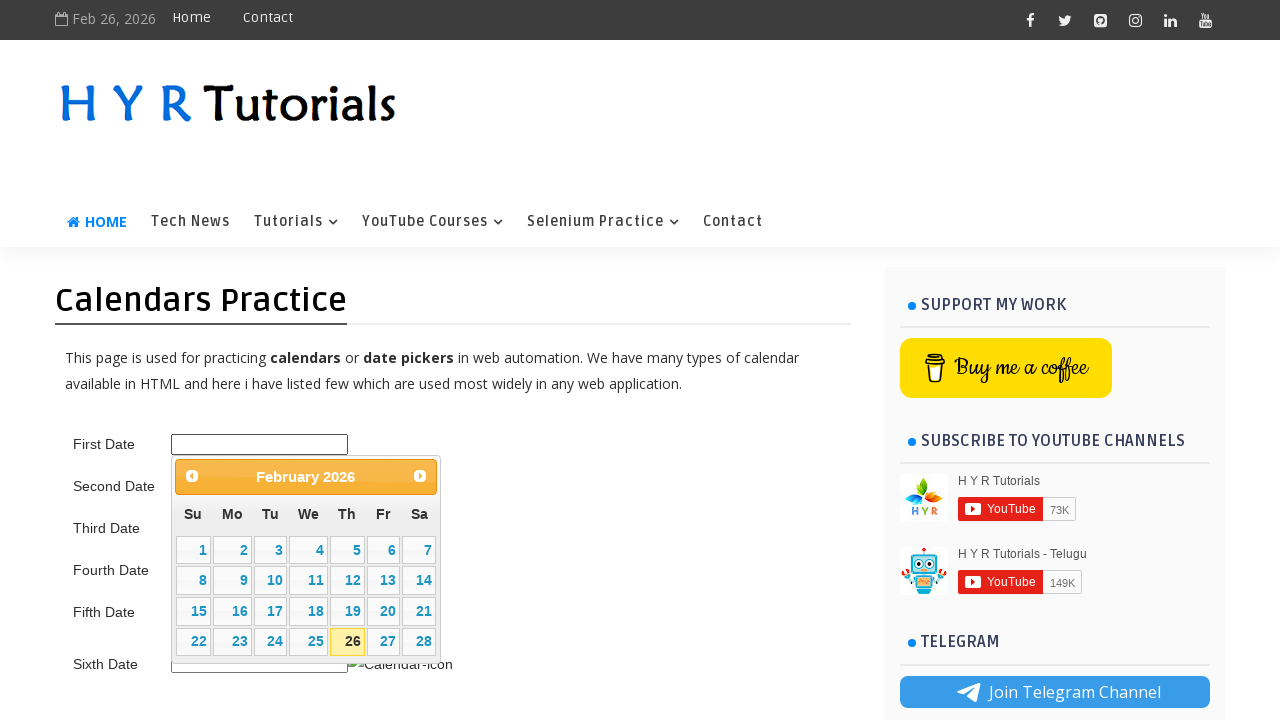

Clicked Next button to navigate through months (current: February 2026) at (420, 476) on xpath=//span[text()='Next']
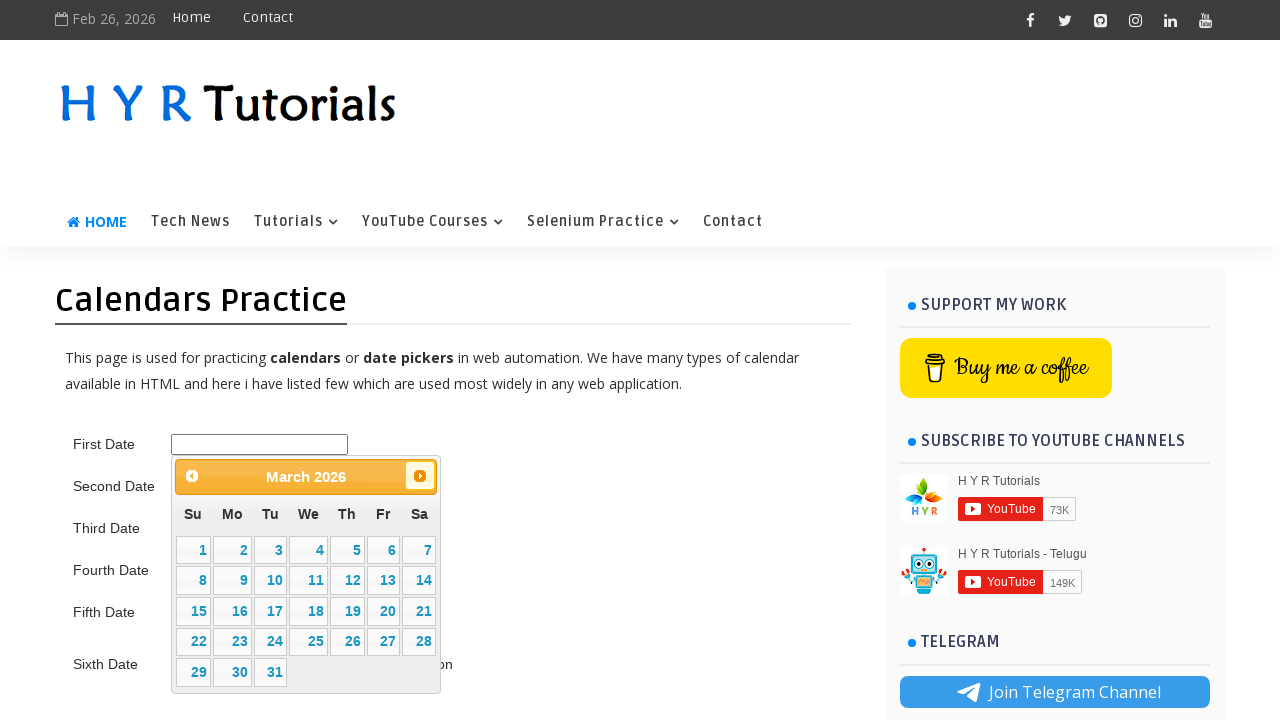

Clicked Next button to navigate through months (current: March 2026) at (420, 476) on xpath=//span[text()='Next']
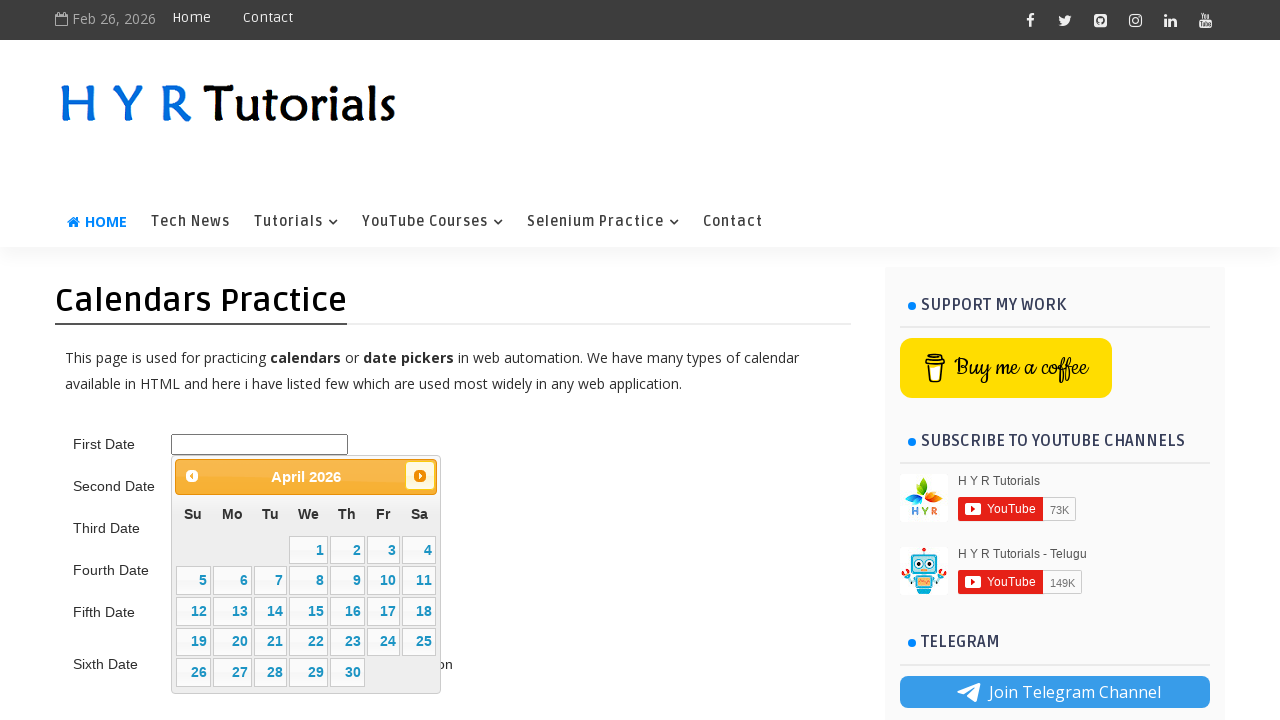

Clicked Next button to navigate through months (current: April 2026) at (420, 476) on xpath=//span[text()='Next']
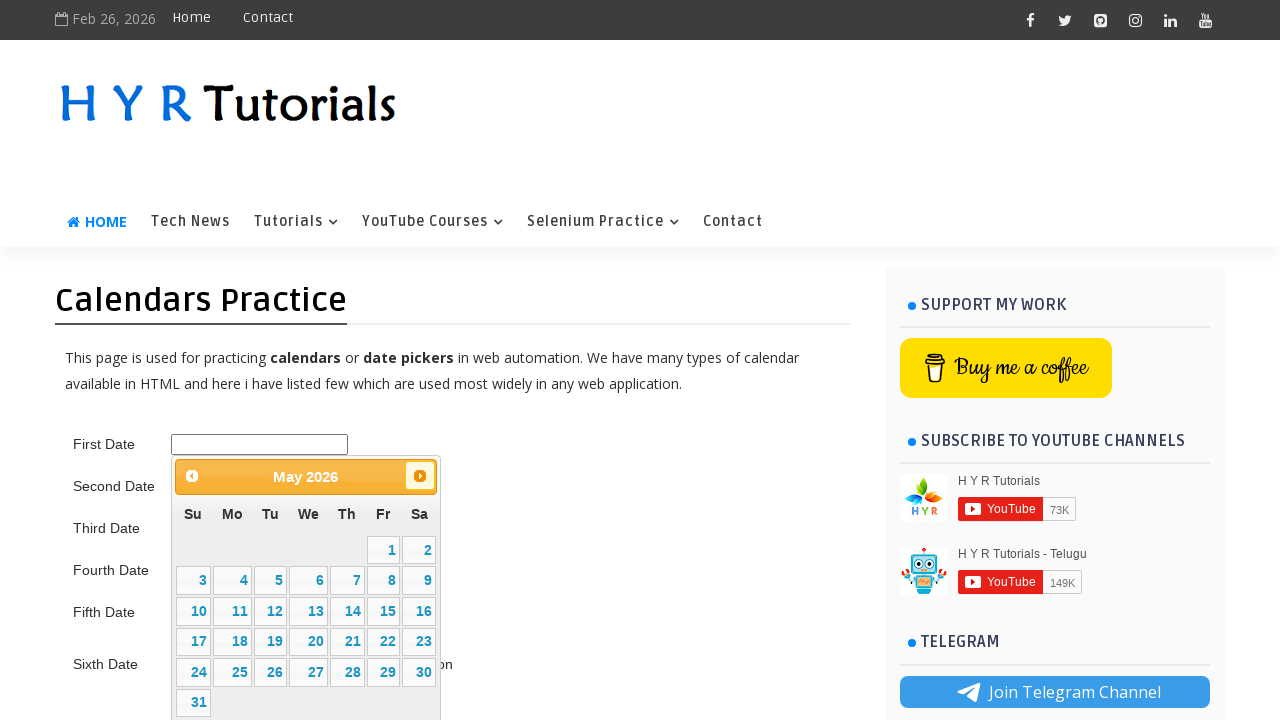

Clicked Next button to navigate through months (current: May 2026) at (420, 476) on xpath=//span[text()='Next']
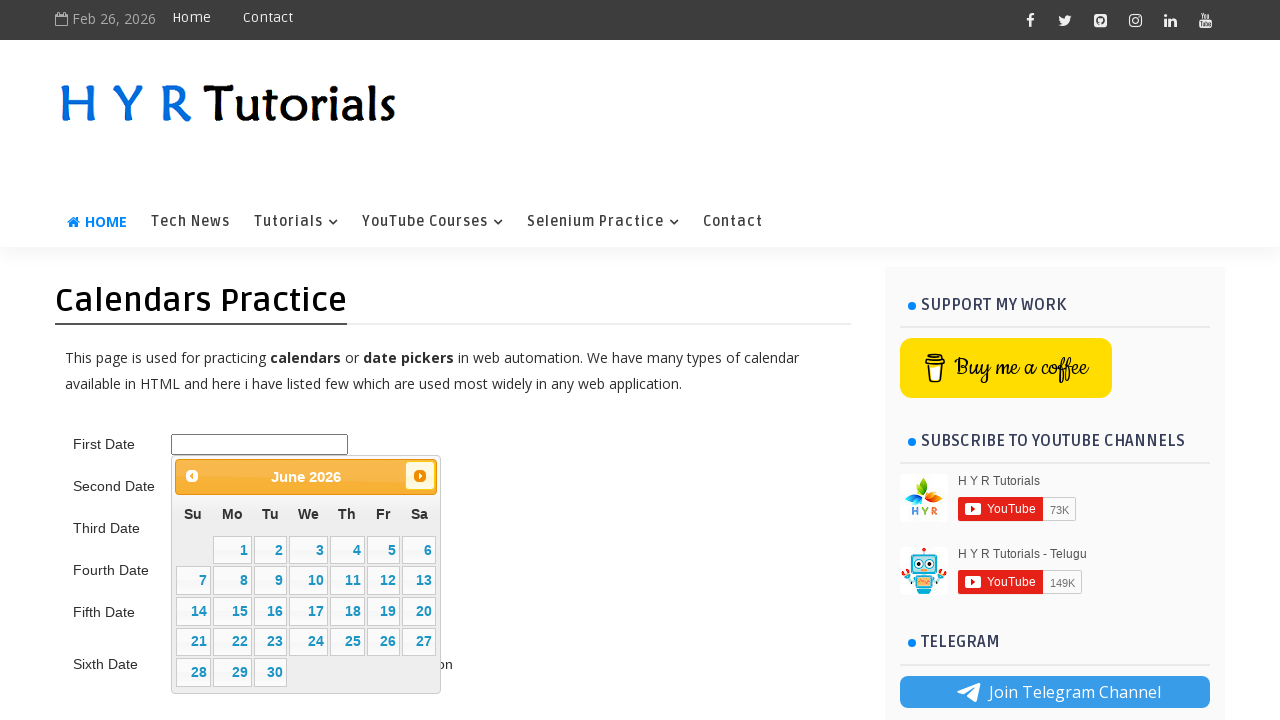

Clicked Next button to navigate through months (current: June 2026) at (420, 476) on xpath=//span[text()='Next']
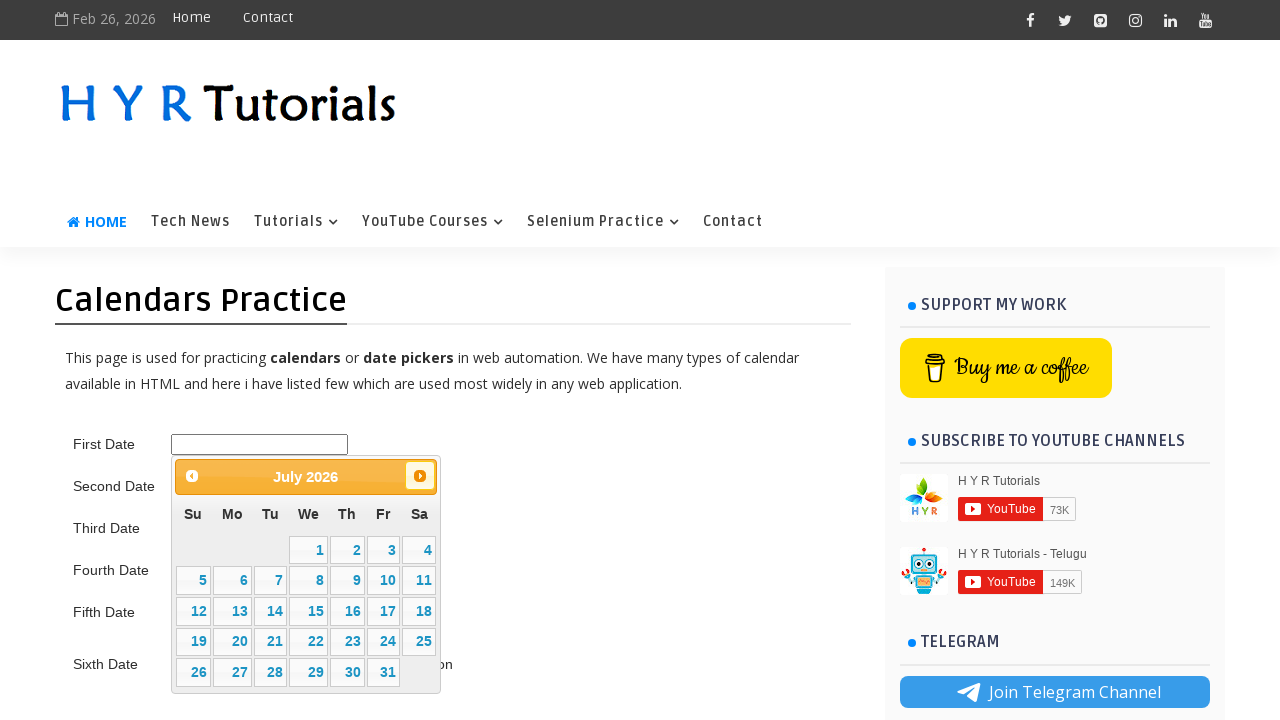

Clicked Next button to navigate through months (current: July 2026) at (420, 476) on xpath=//span[text()='Next']
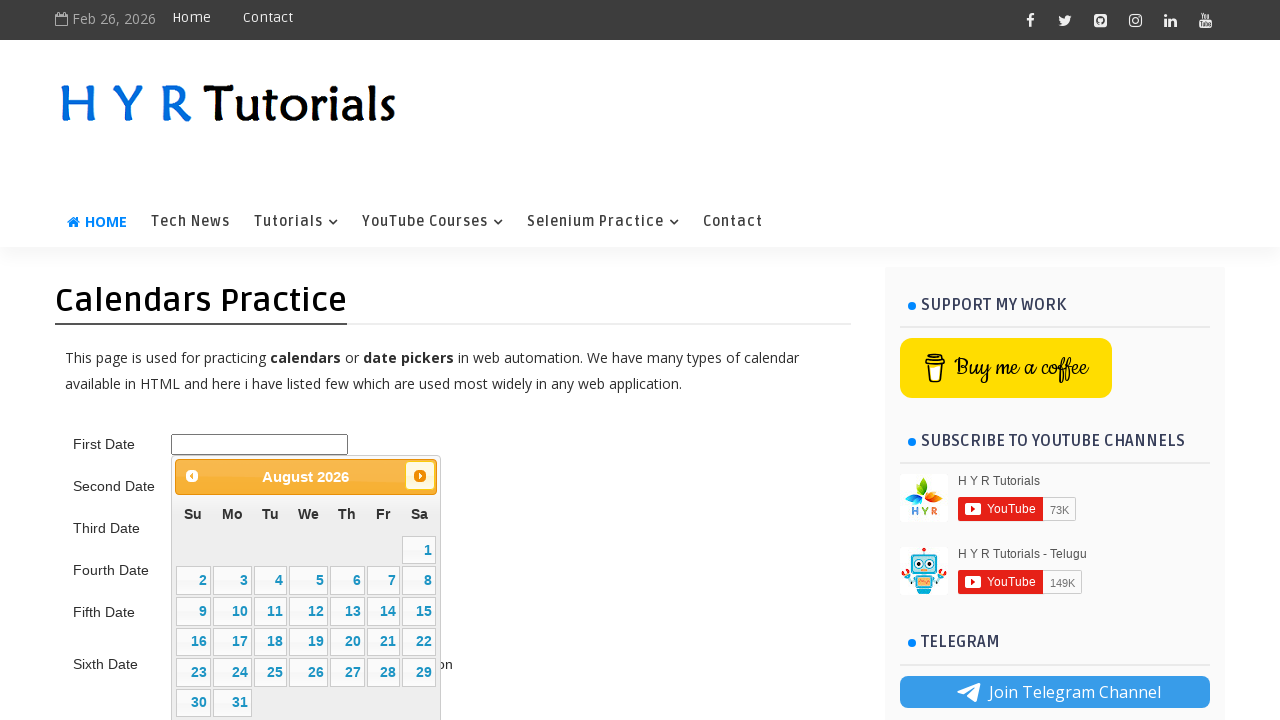

Selected day 20 from the calendar in June 2024 at (347, 642) on xpath=//table[@class='ui-datepicker-calendar']//a[text()='20']
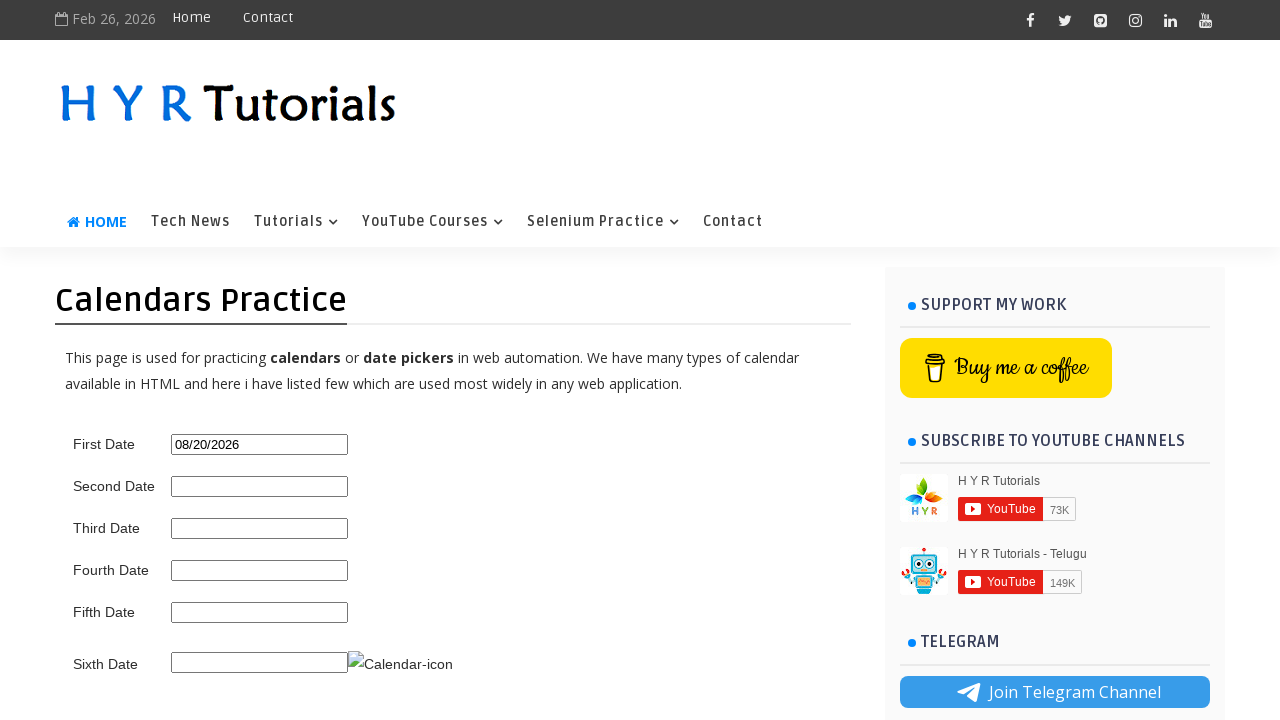

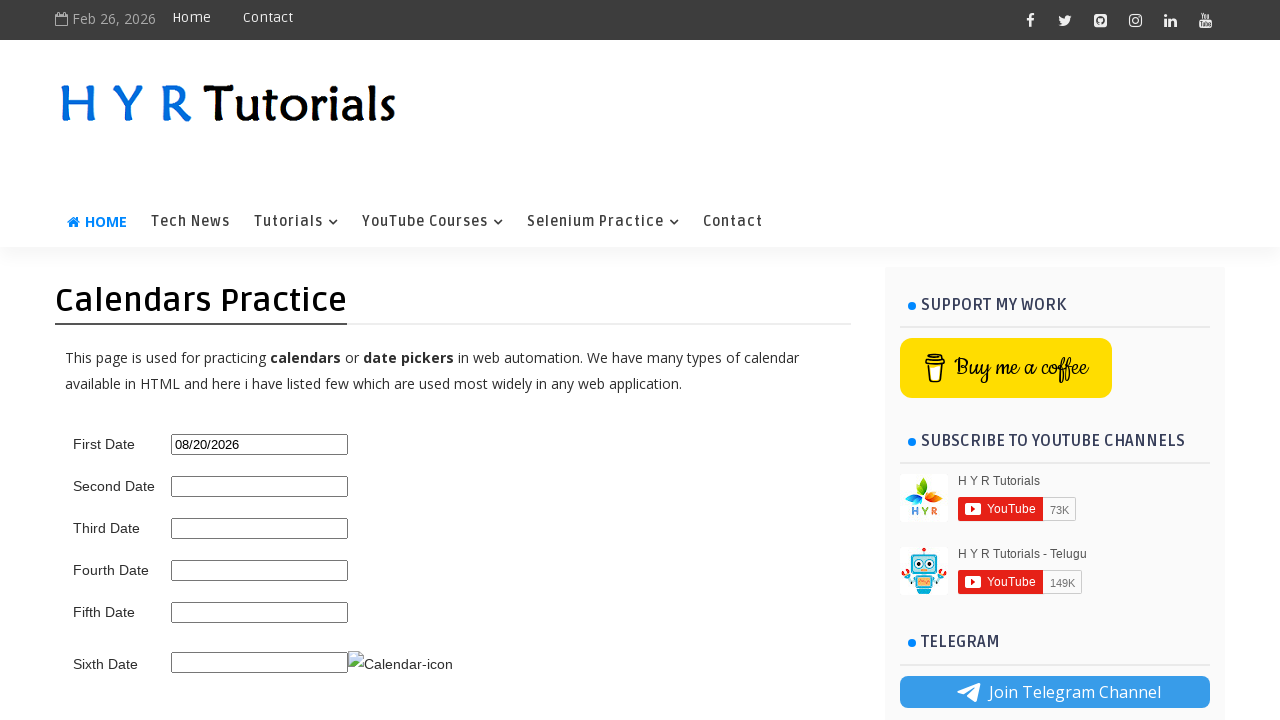